Navigates to a demo table page and verifies that table rows are loaded using foreach-style iteration

Starting URL: https://demoapps.qspiders.com/ui/table?scenario=1

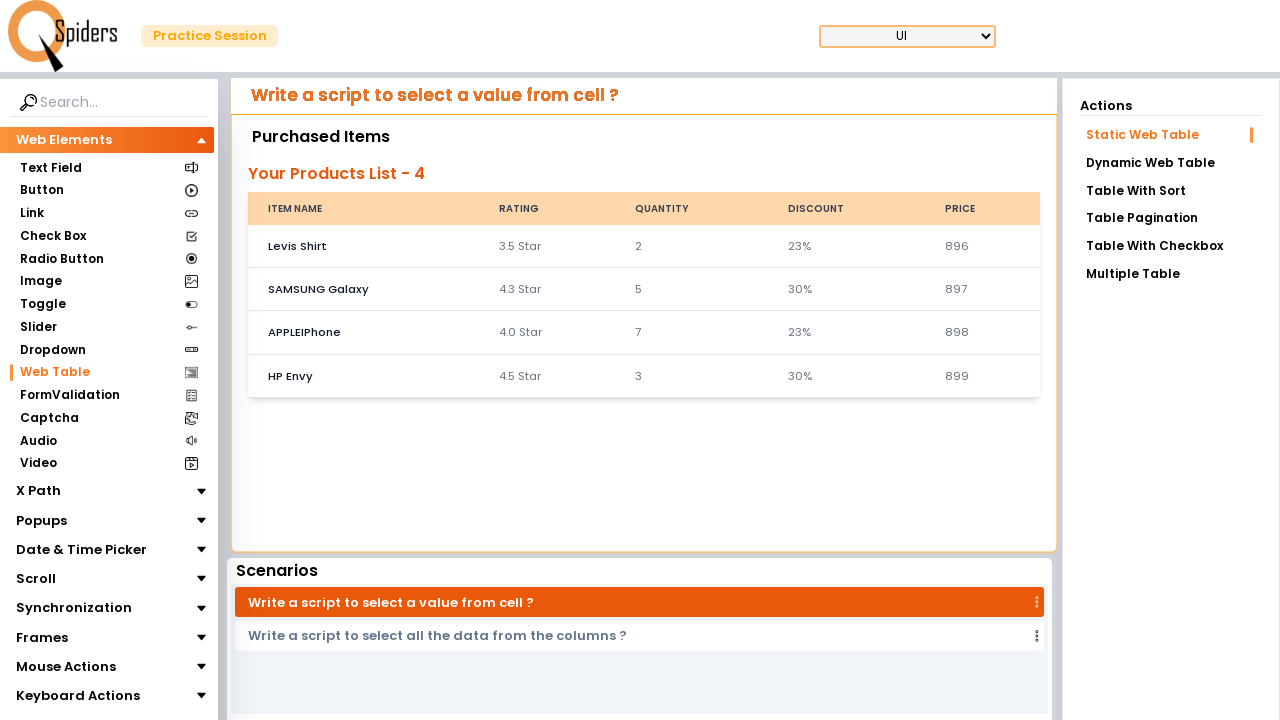

Navigated to demo table page
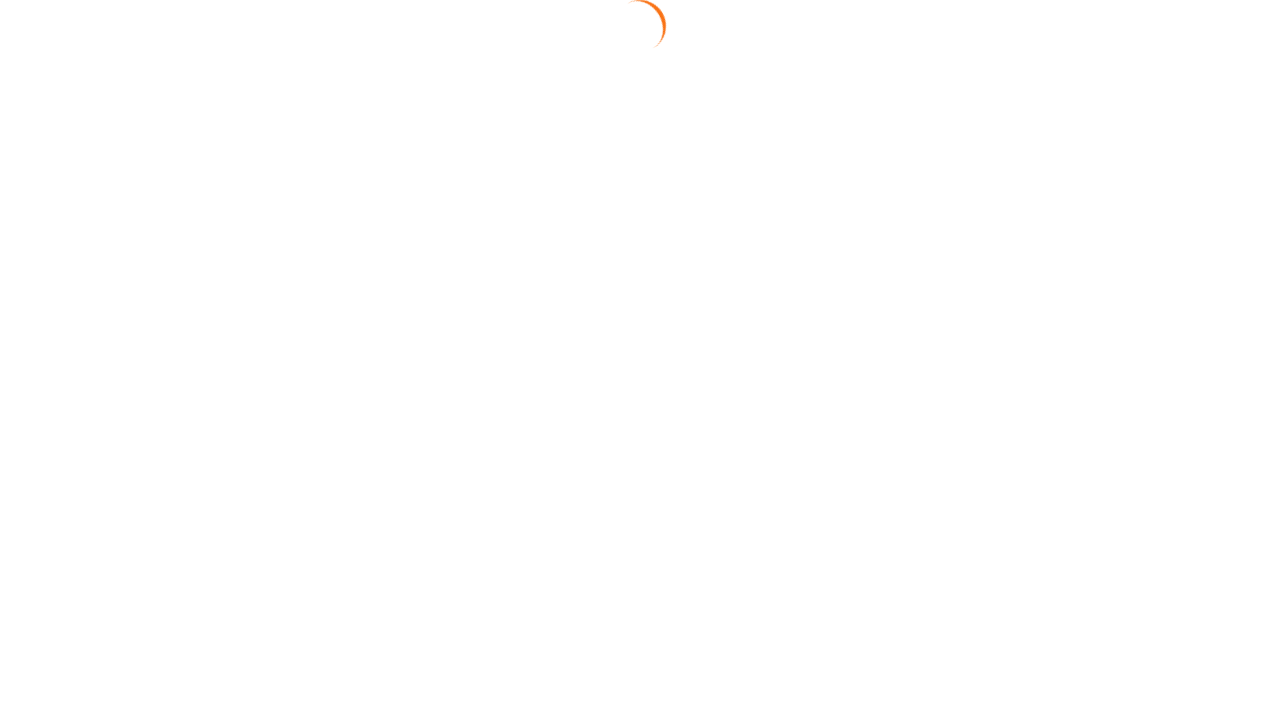

Waited for table rows to be visible
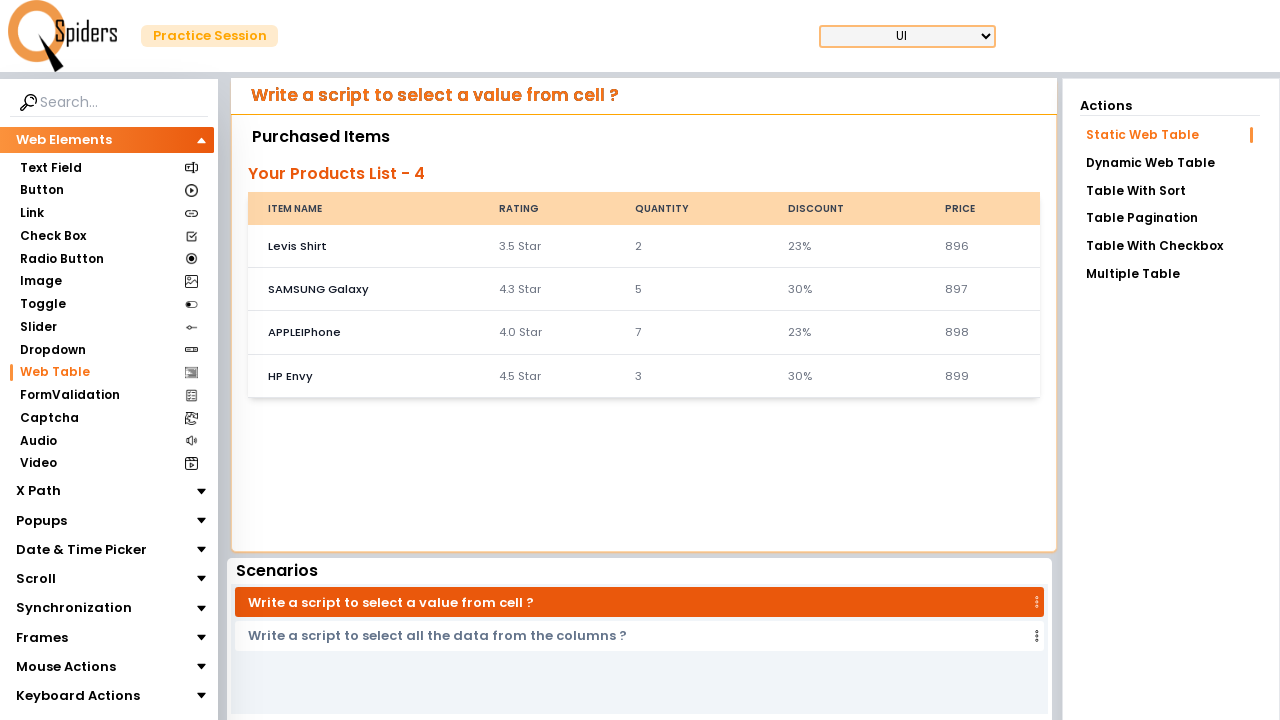

Located table row elements
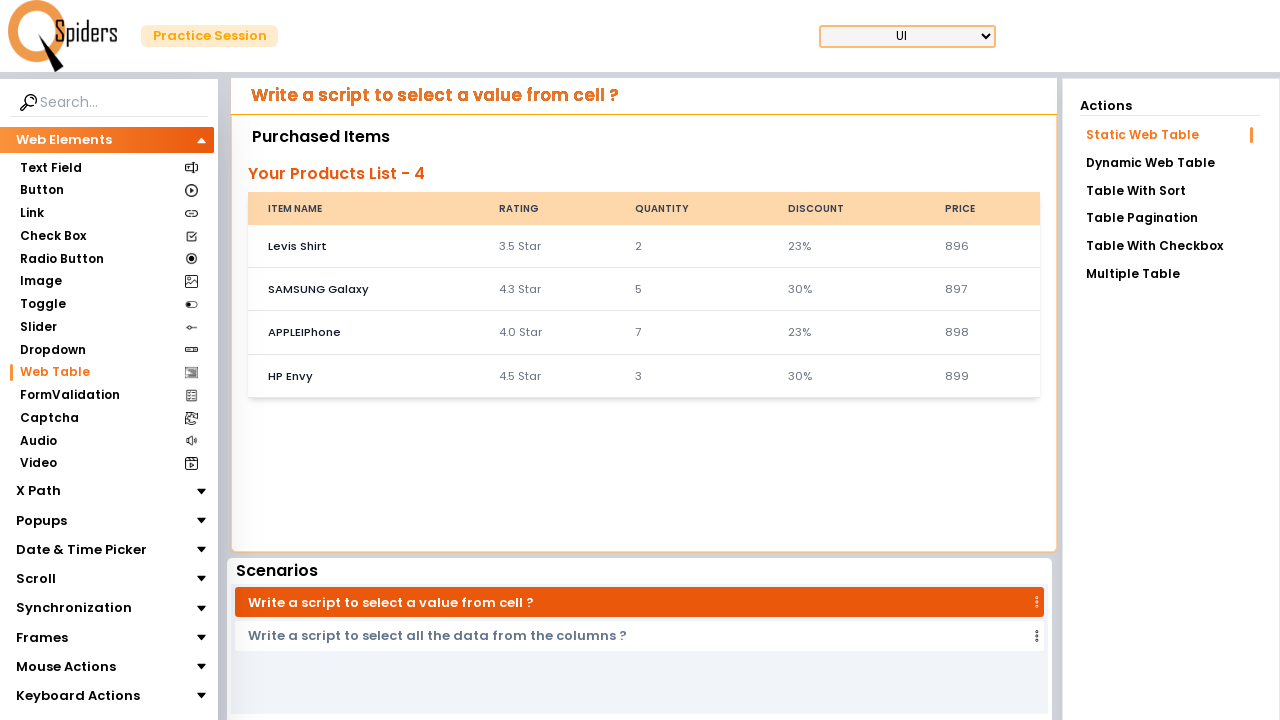

Verified that table rows exist (count > 0)
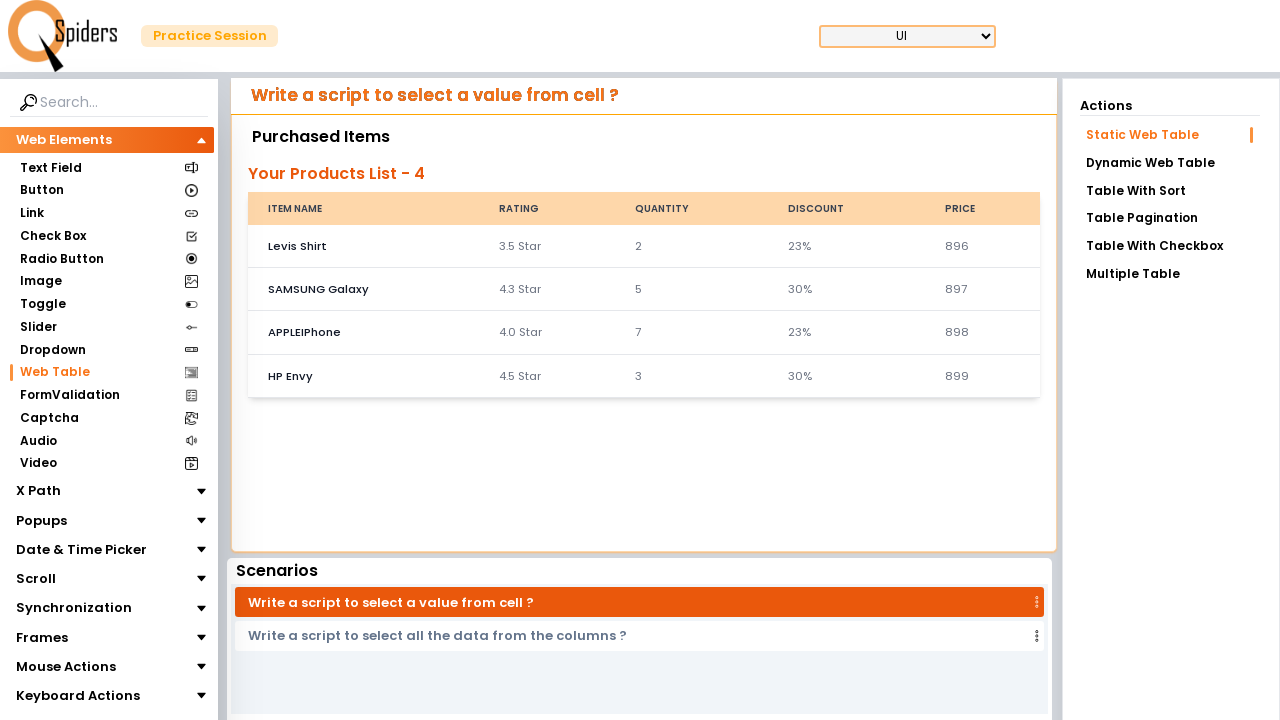

Processed table row with content: Item nameRatingQuantityDiscountPrice
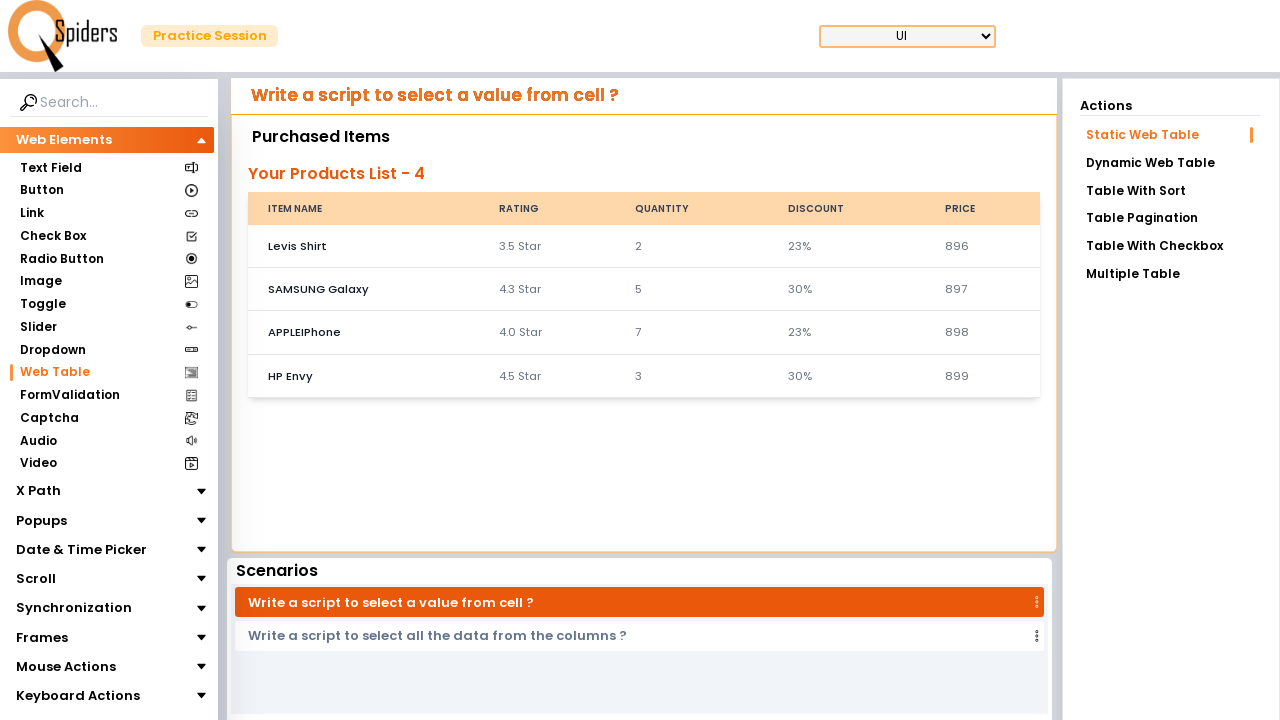

Processed table row with content: Levis Shirt3.5 Star223%896
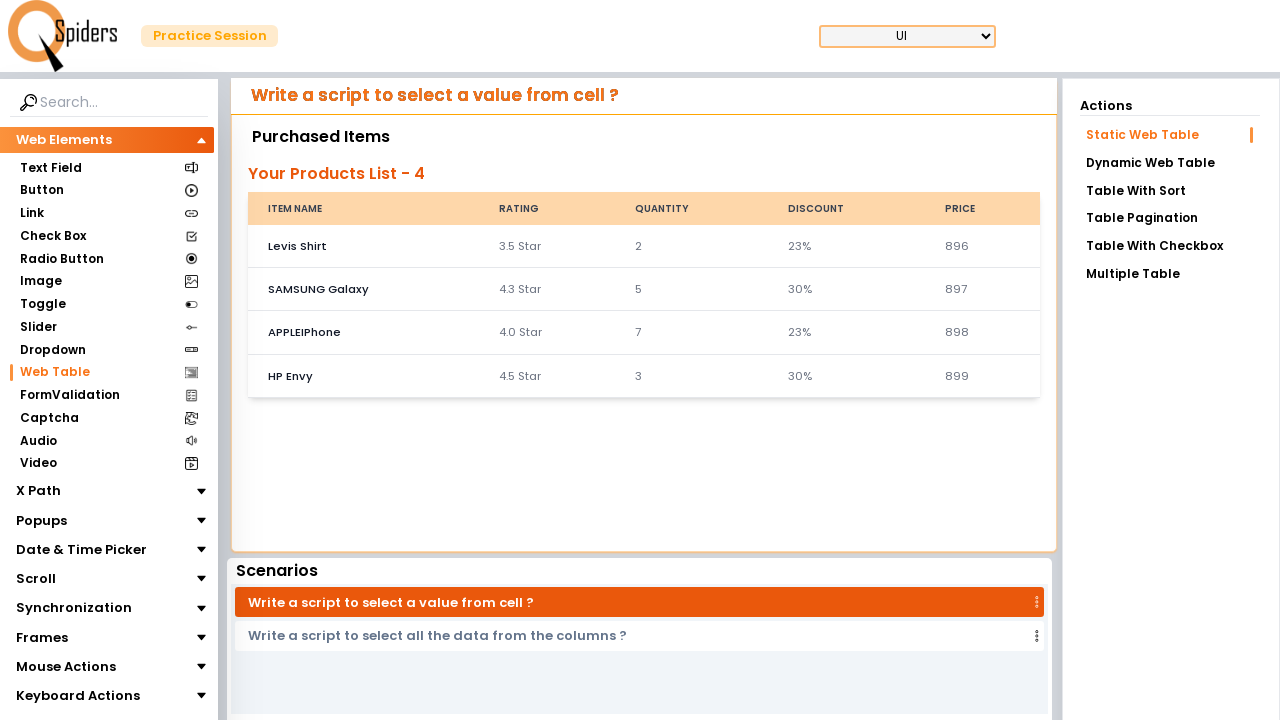

Processed table row with content: SAMSUNG Galaxy4.3 Star530%897
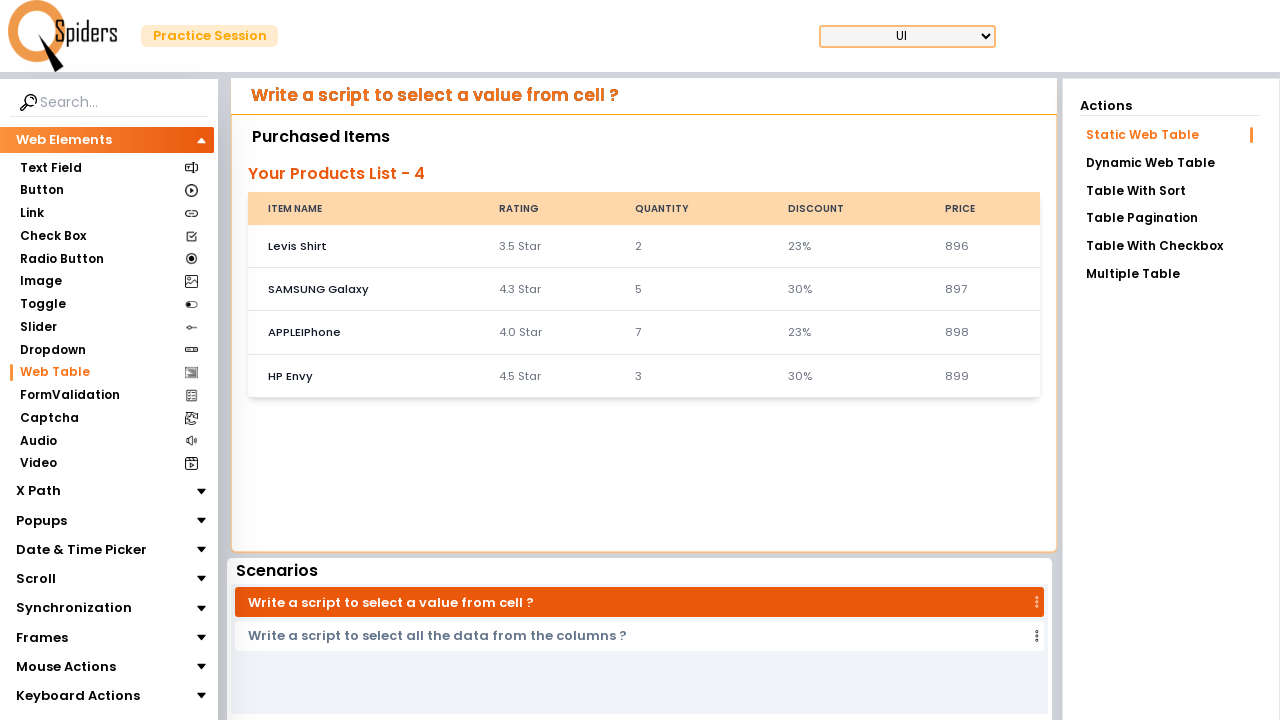

Processed table row with content: APPLEIPhone4.0 Star723%898
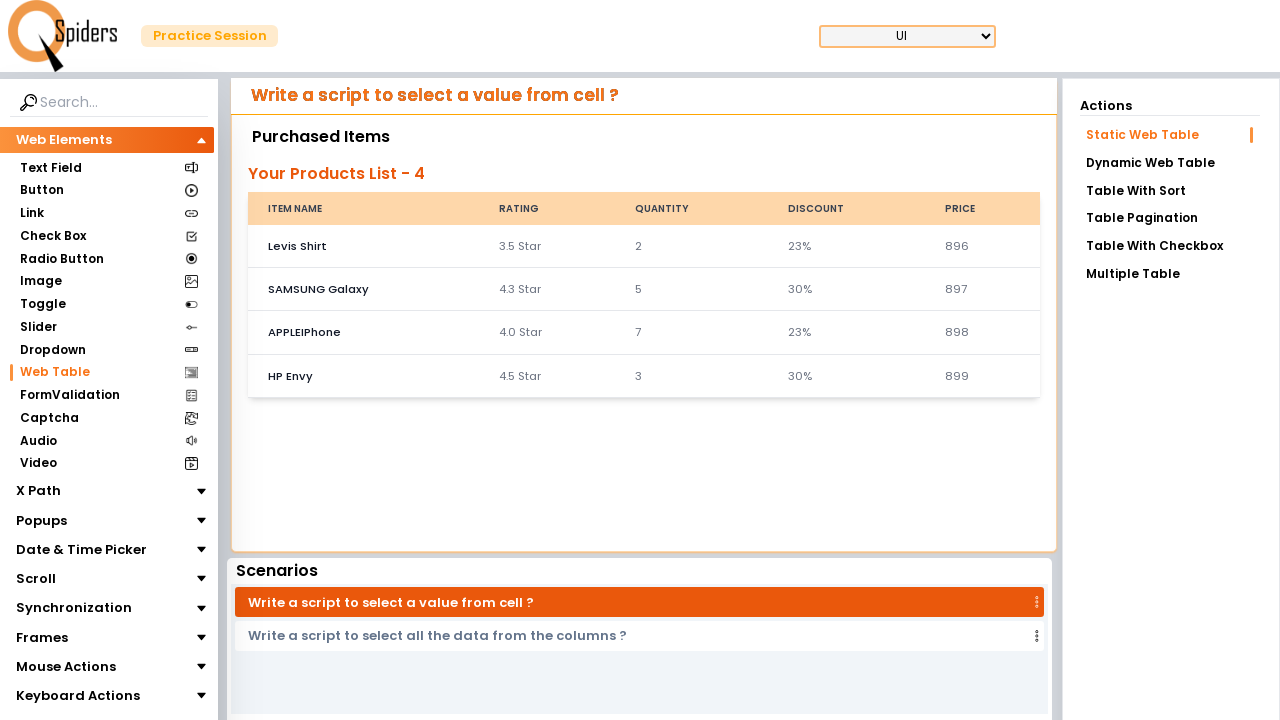

Processed table row with content: HP Envy4.5 Star330%899
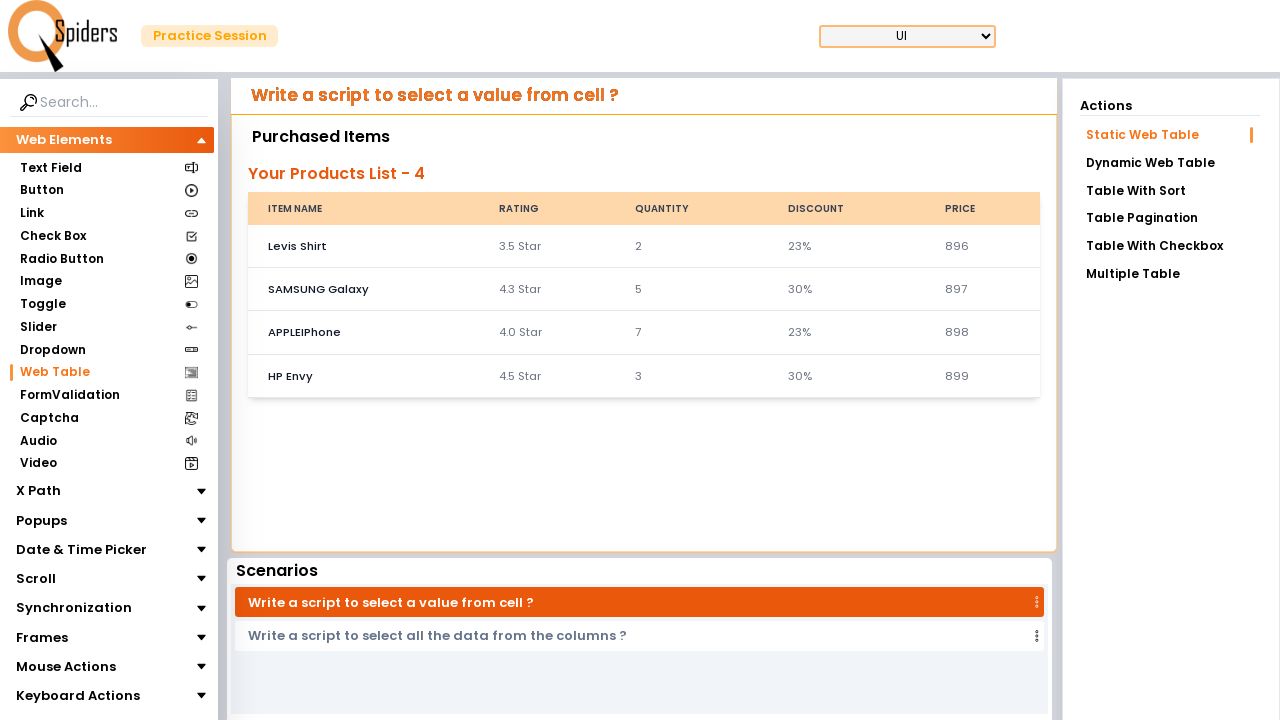

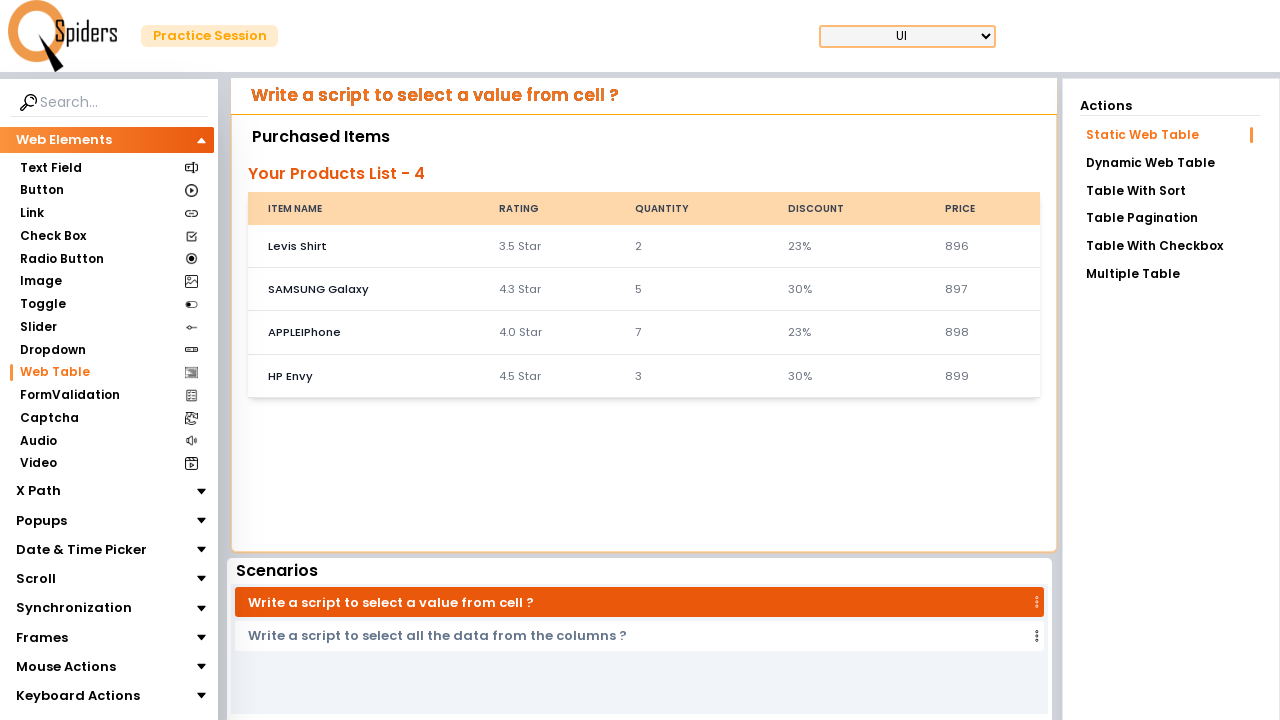